Tests selecting an option from a dropdown menu and submitting the form, then verifies the selected value appears in form results

Starting URL: https://crossbrowsertesting.github.io/selenium_example_page.html

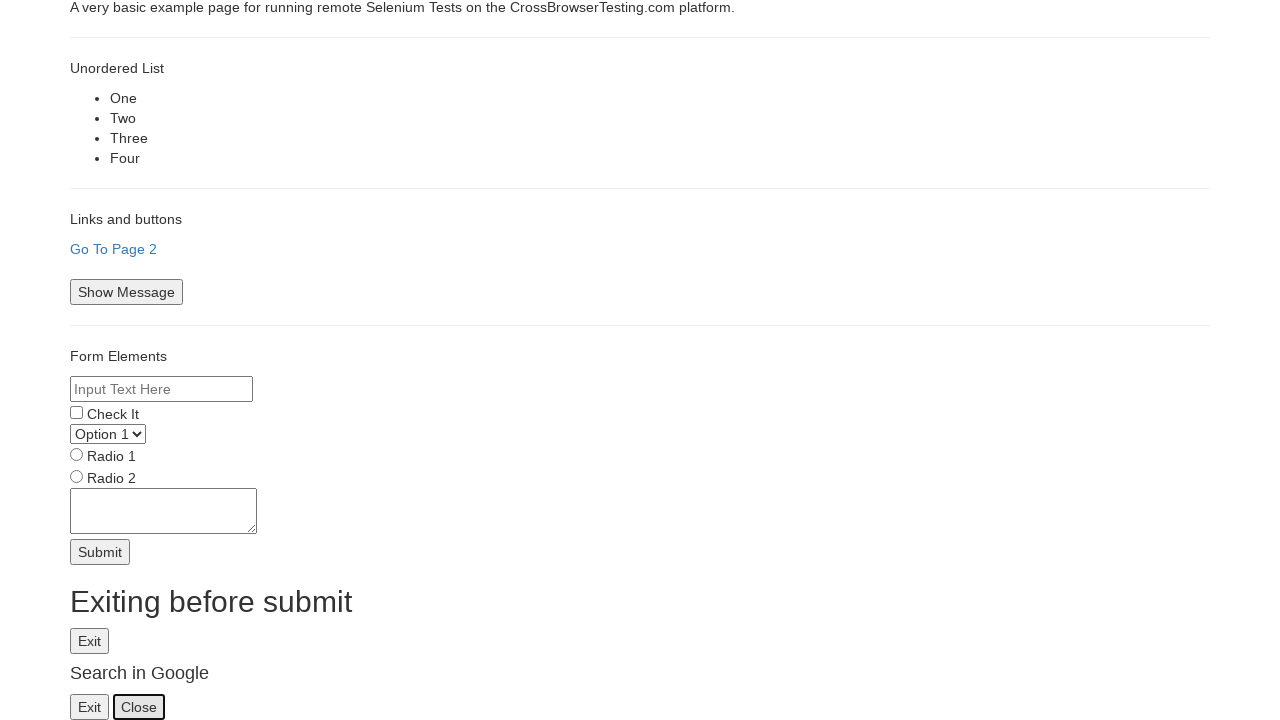

Navigated to selenium example page
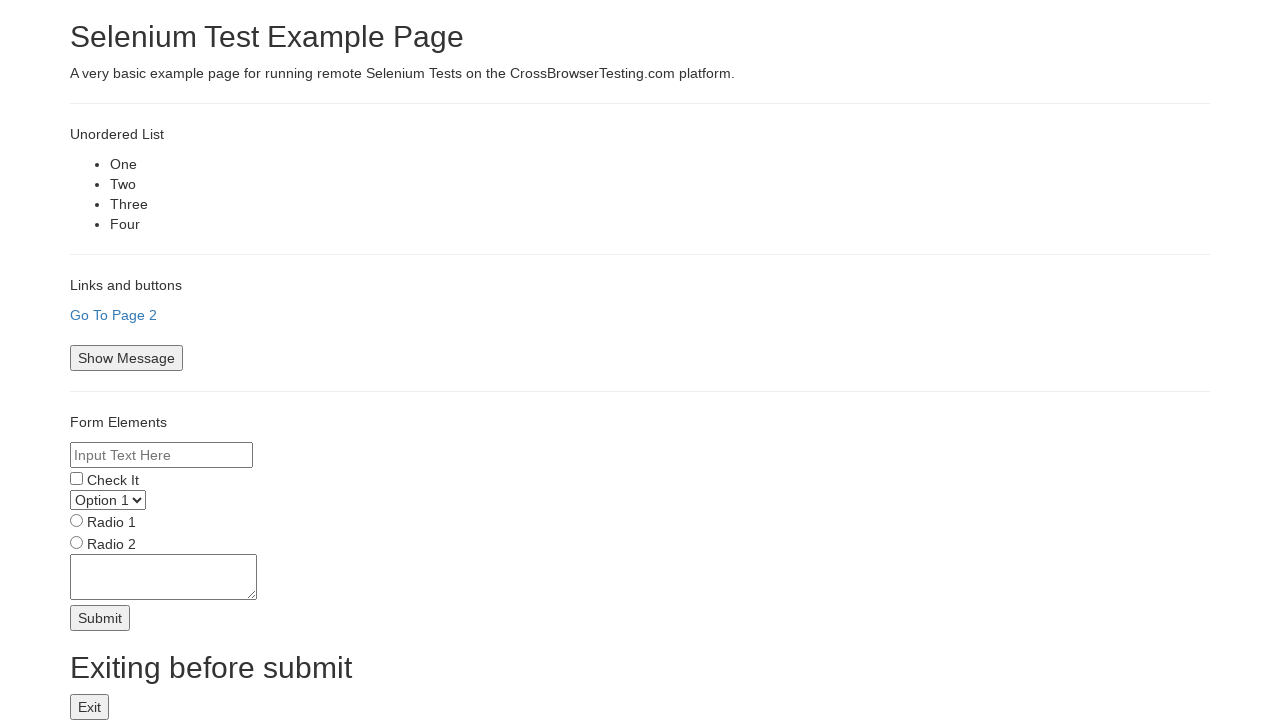

Selected 'Option 4' from dropdown menu on #dropdown
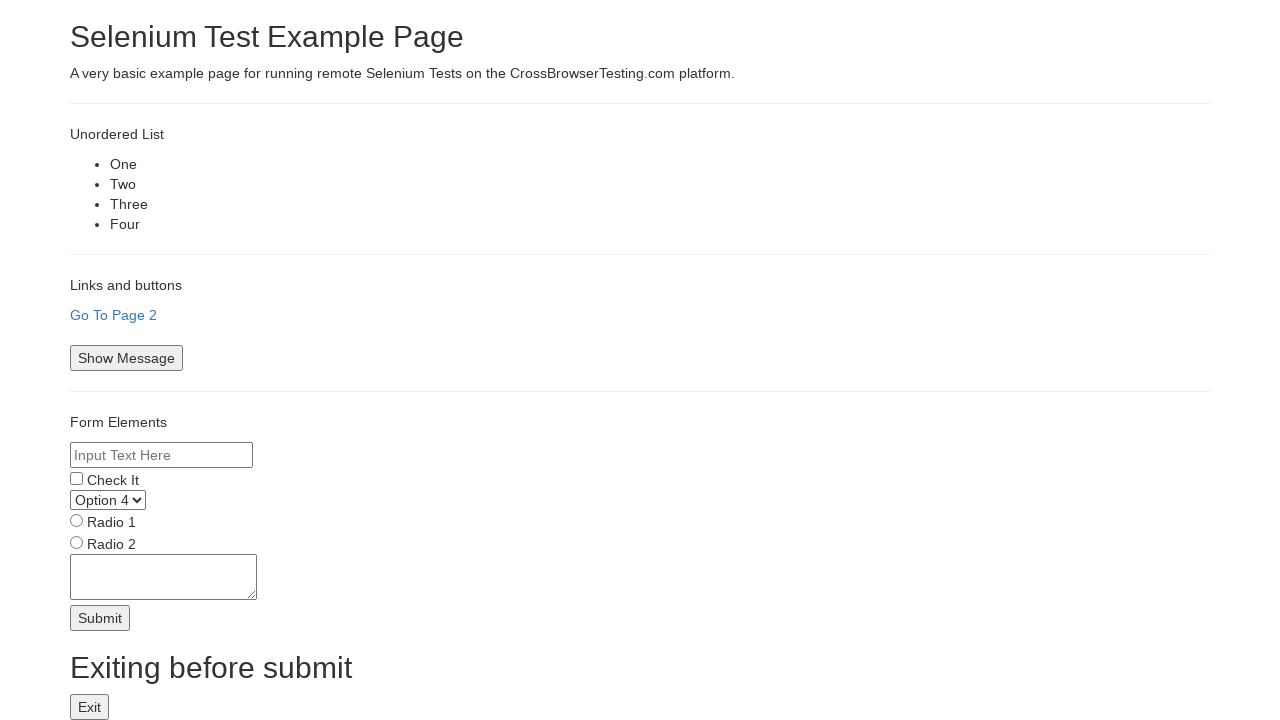

Clicked submit button at (100, 618) on #submitbtn
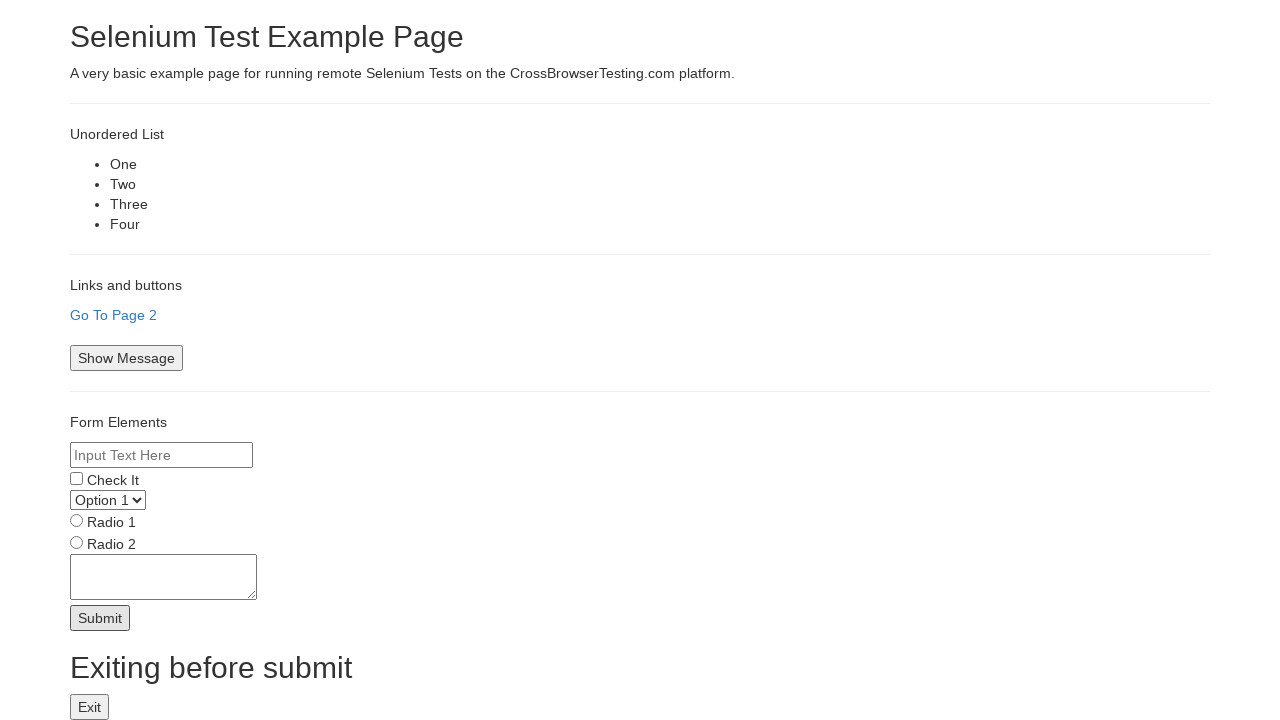

Form results loaded and displayed
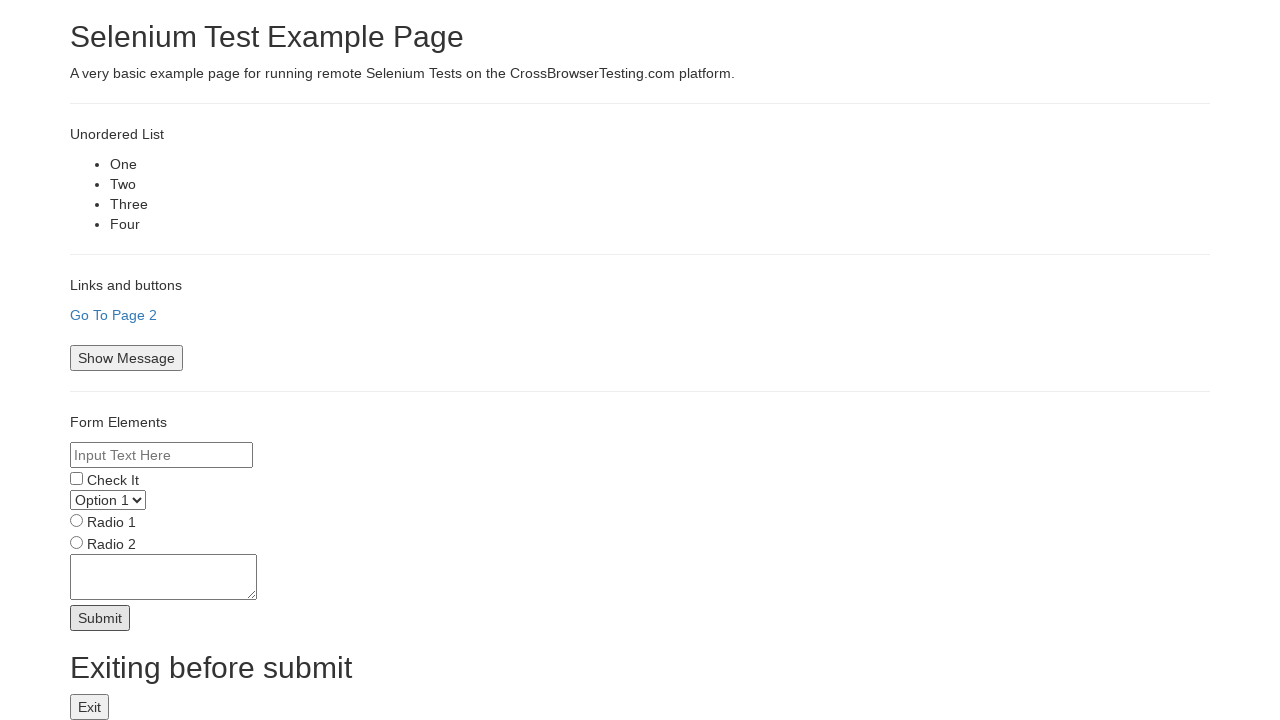

Verified that form results are visible
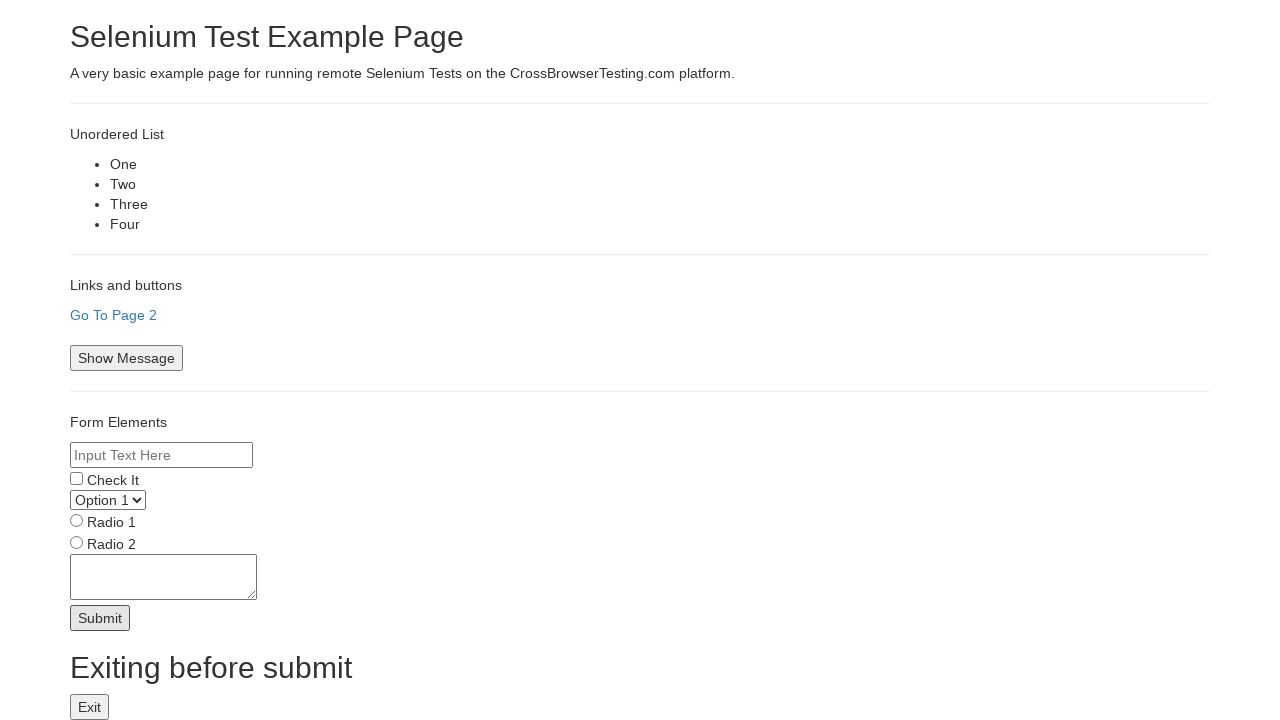

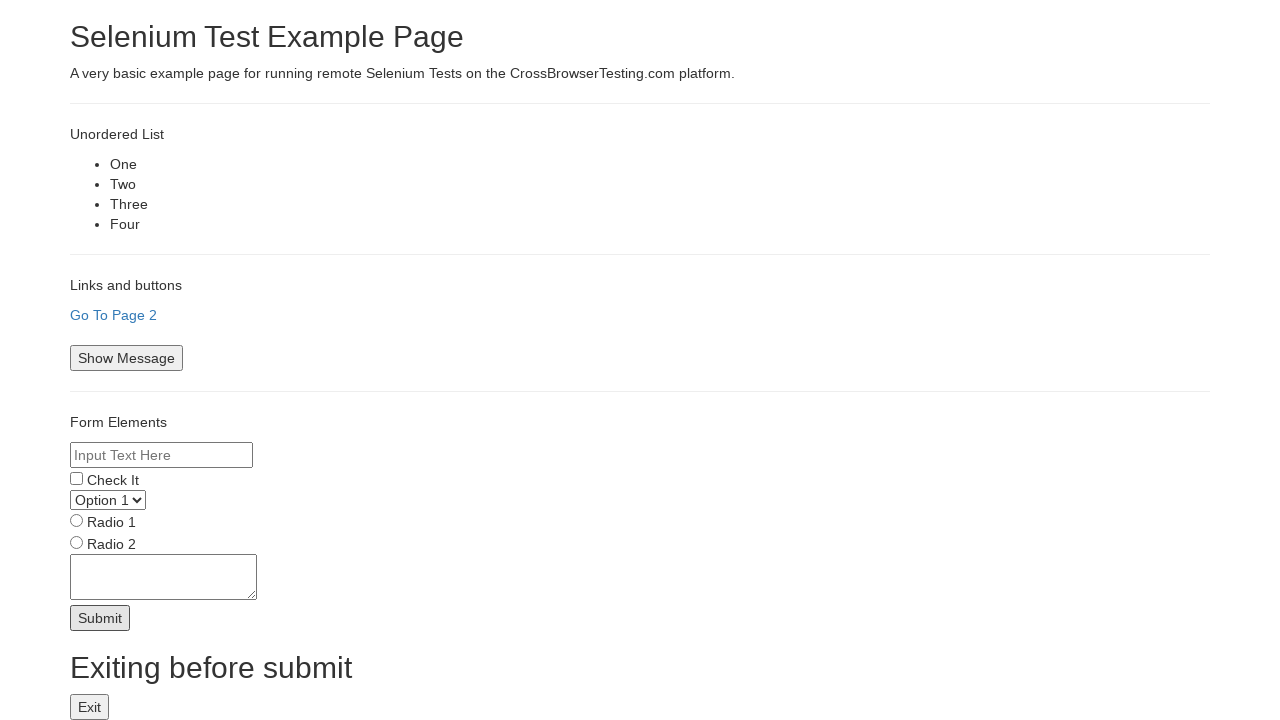